Navigates to the Demoblaze store homepage and verifies that product items are displayed by locating multiple product elements on the page.

Starting URL: https://demoblaze.com/index.html

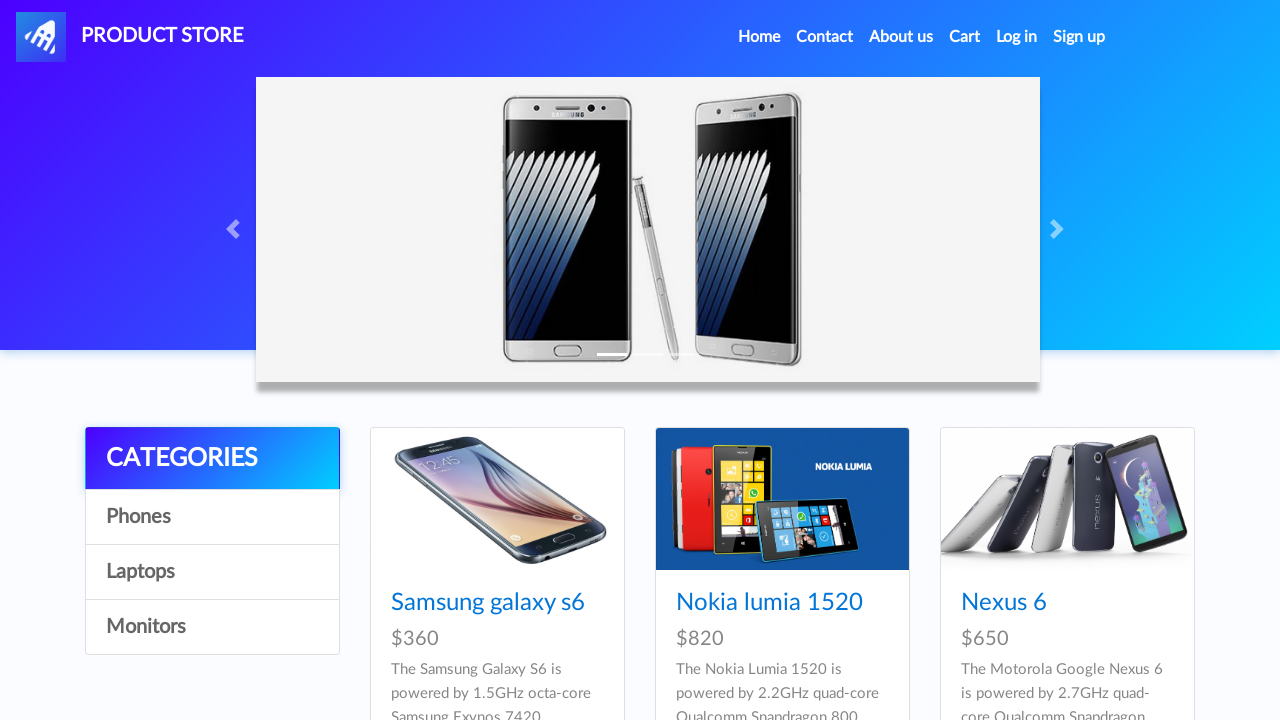

Product container loaded - waited for #tbodyid selector
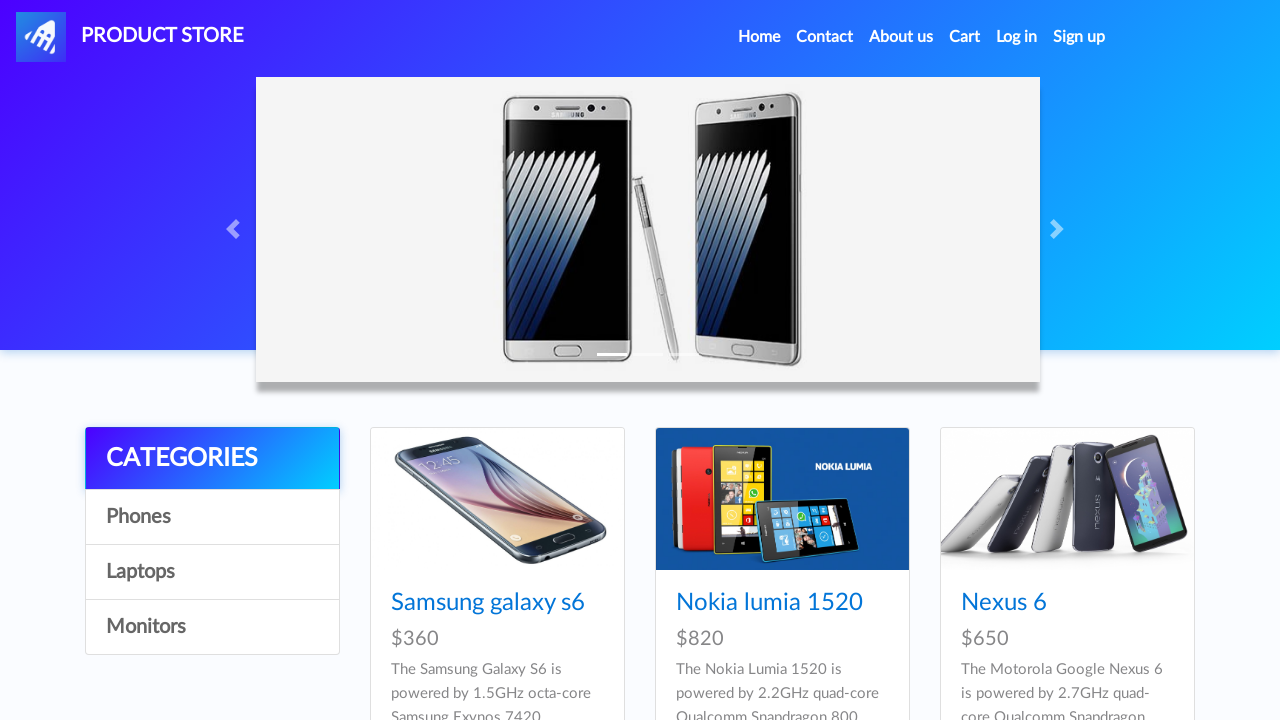

Located all product links on the page
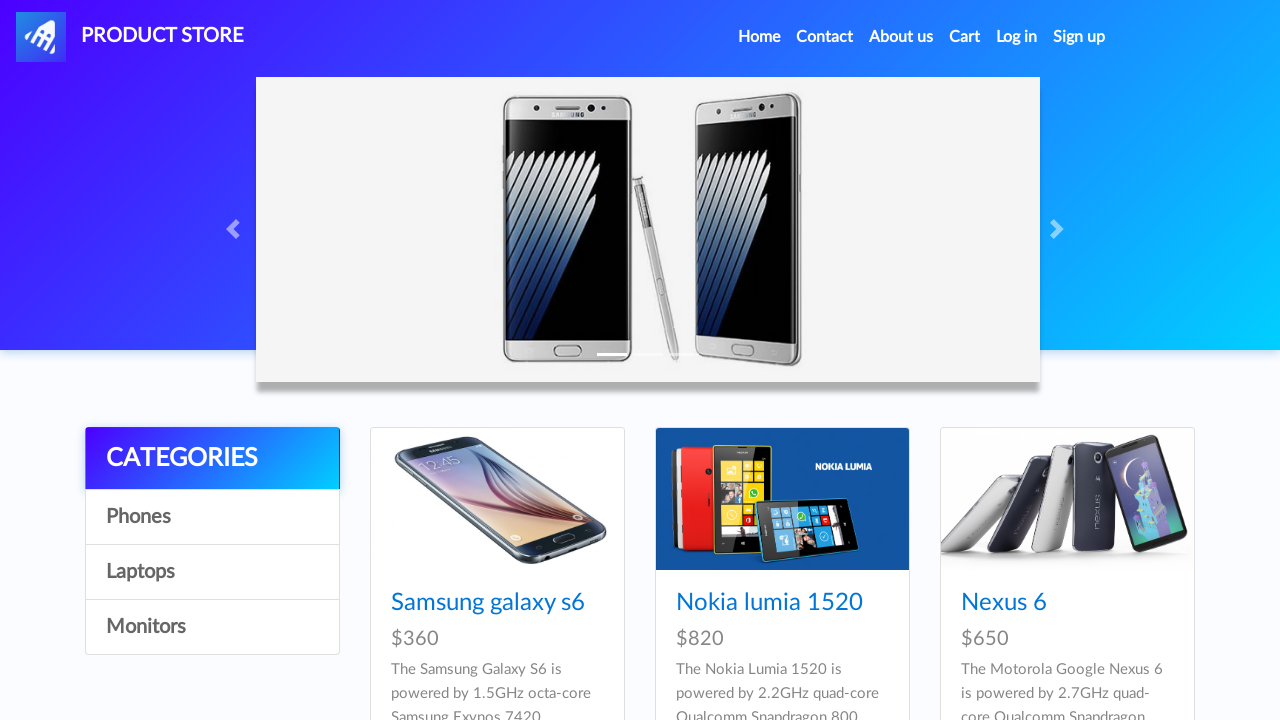

First product element became visible
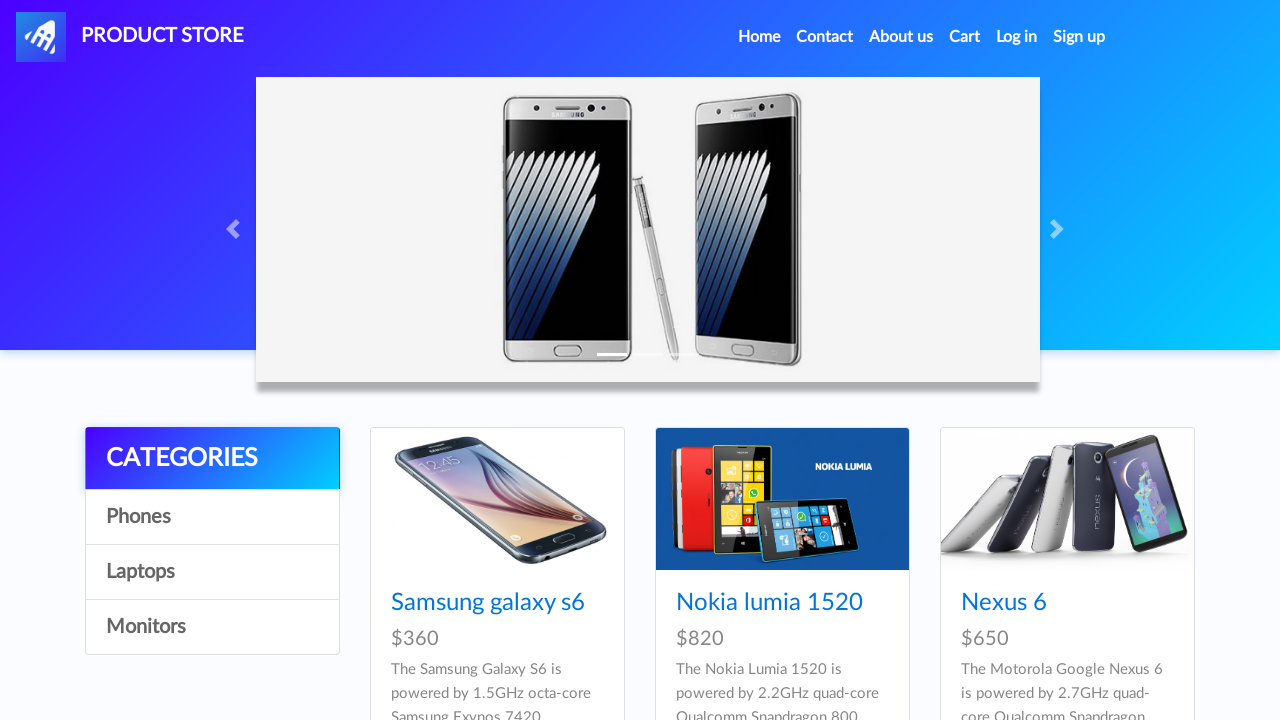

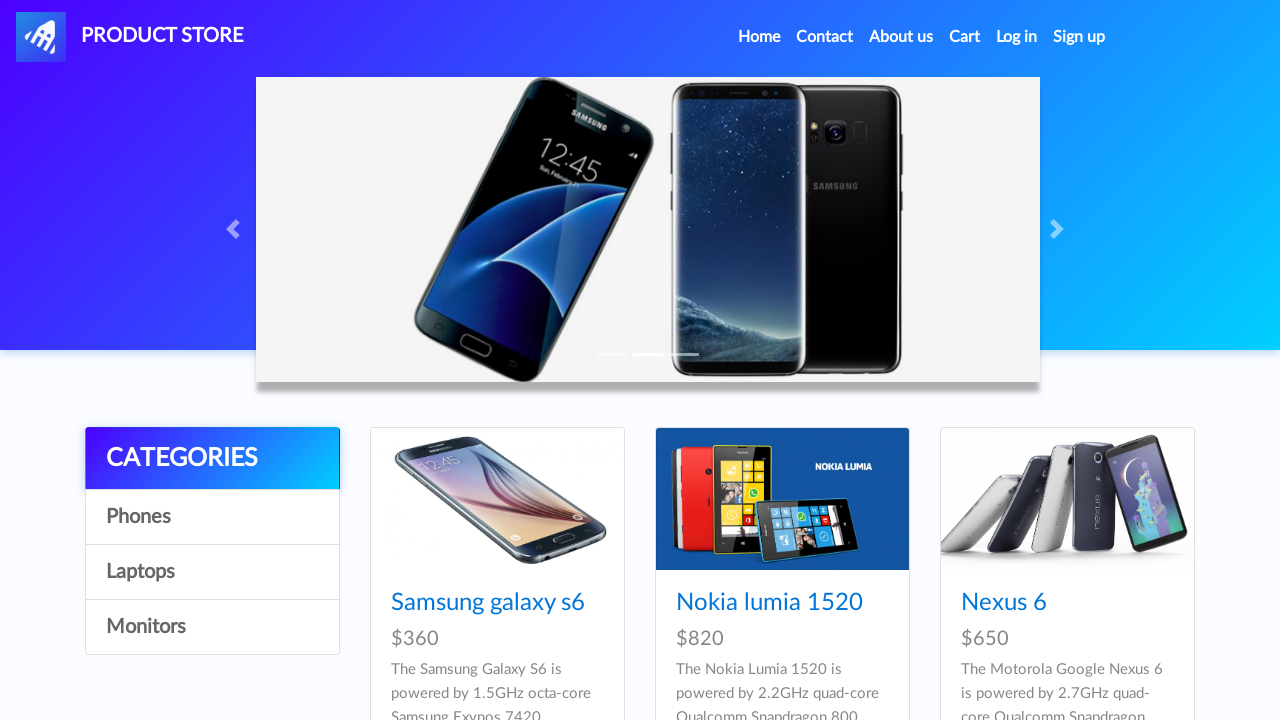